Tests checkbox functionality by navigating to sample forms page, locating a checkbox element, and clicking it to verify selection state changes

Starting URL: https://www.mycontactform.com/

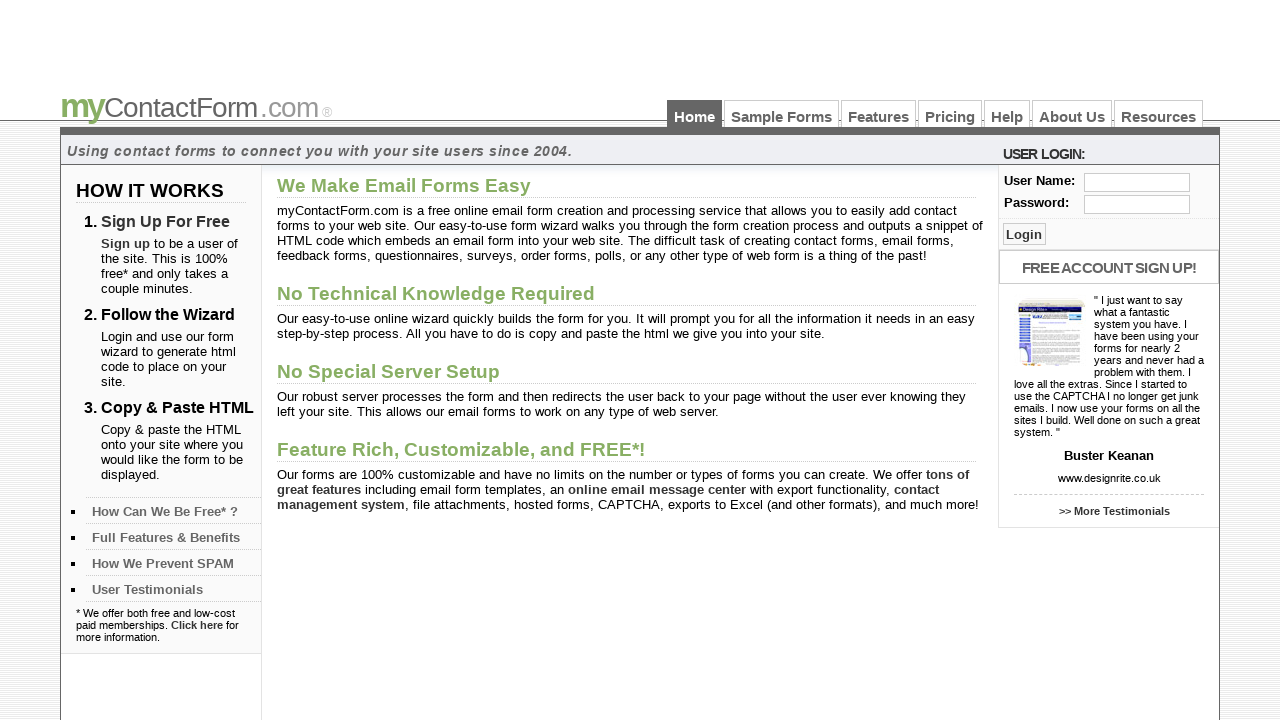

Set viewport size to 1920x1080
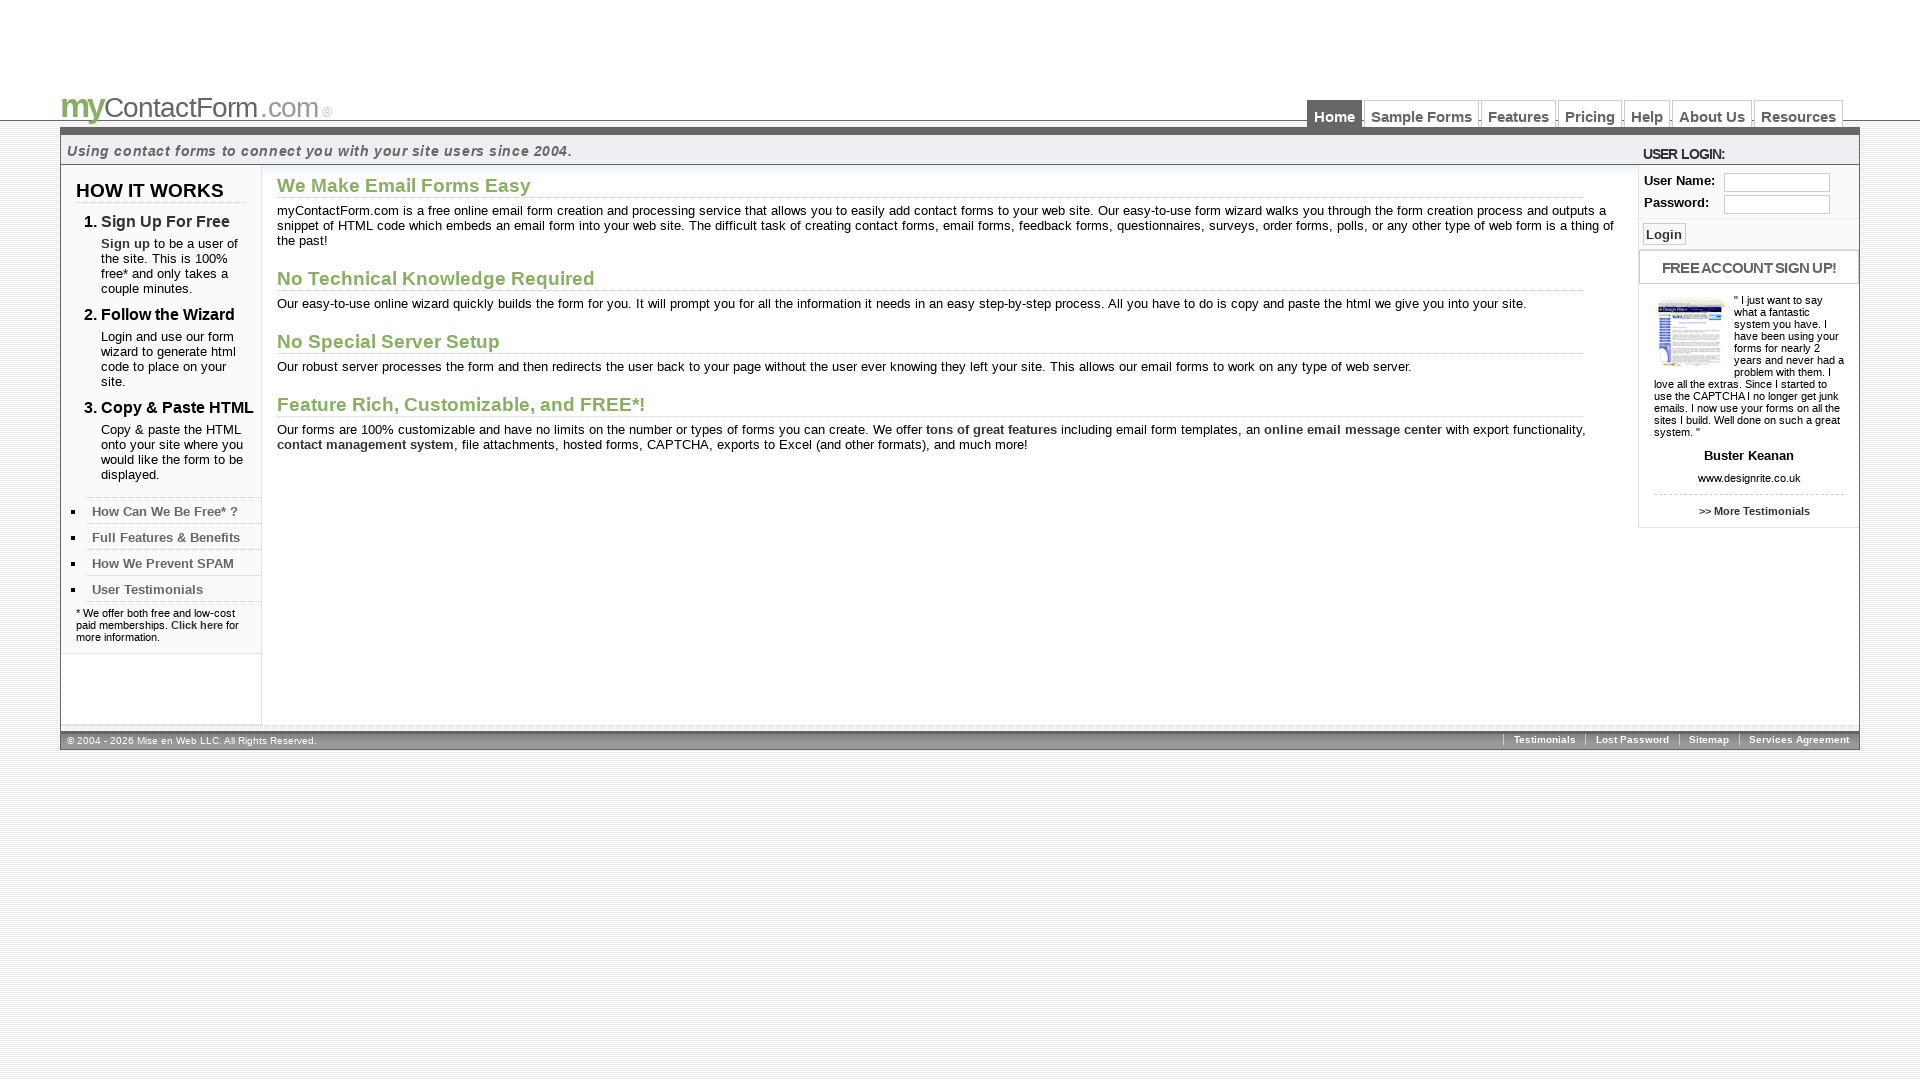

Clicked on 'Sample Forms' link to navigate to forms page at (1422, 114) on text=Sample Forms
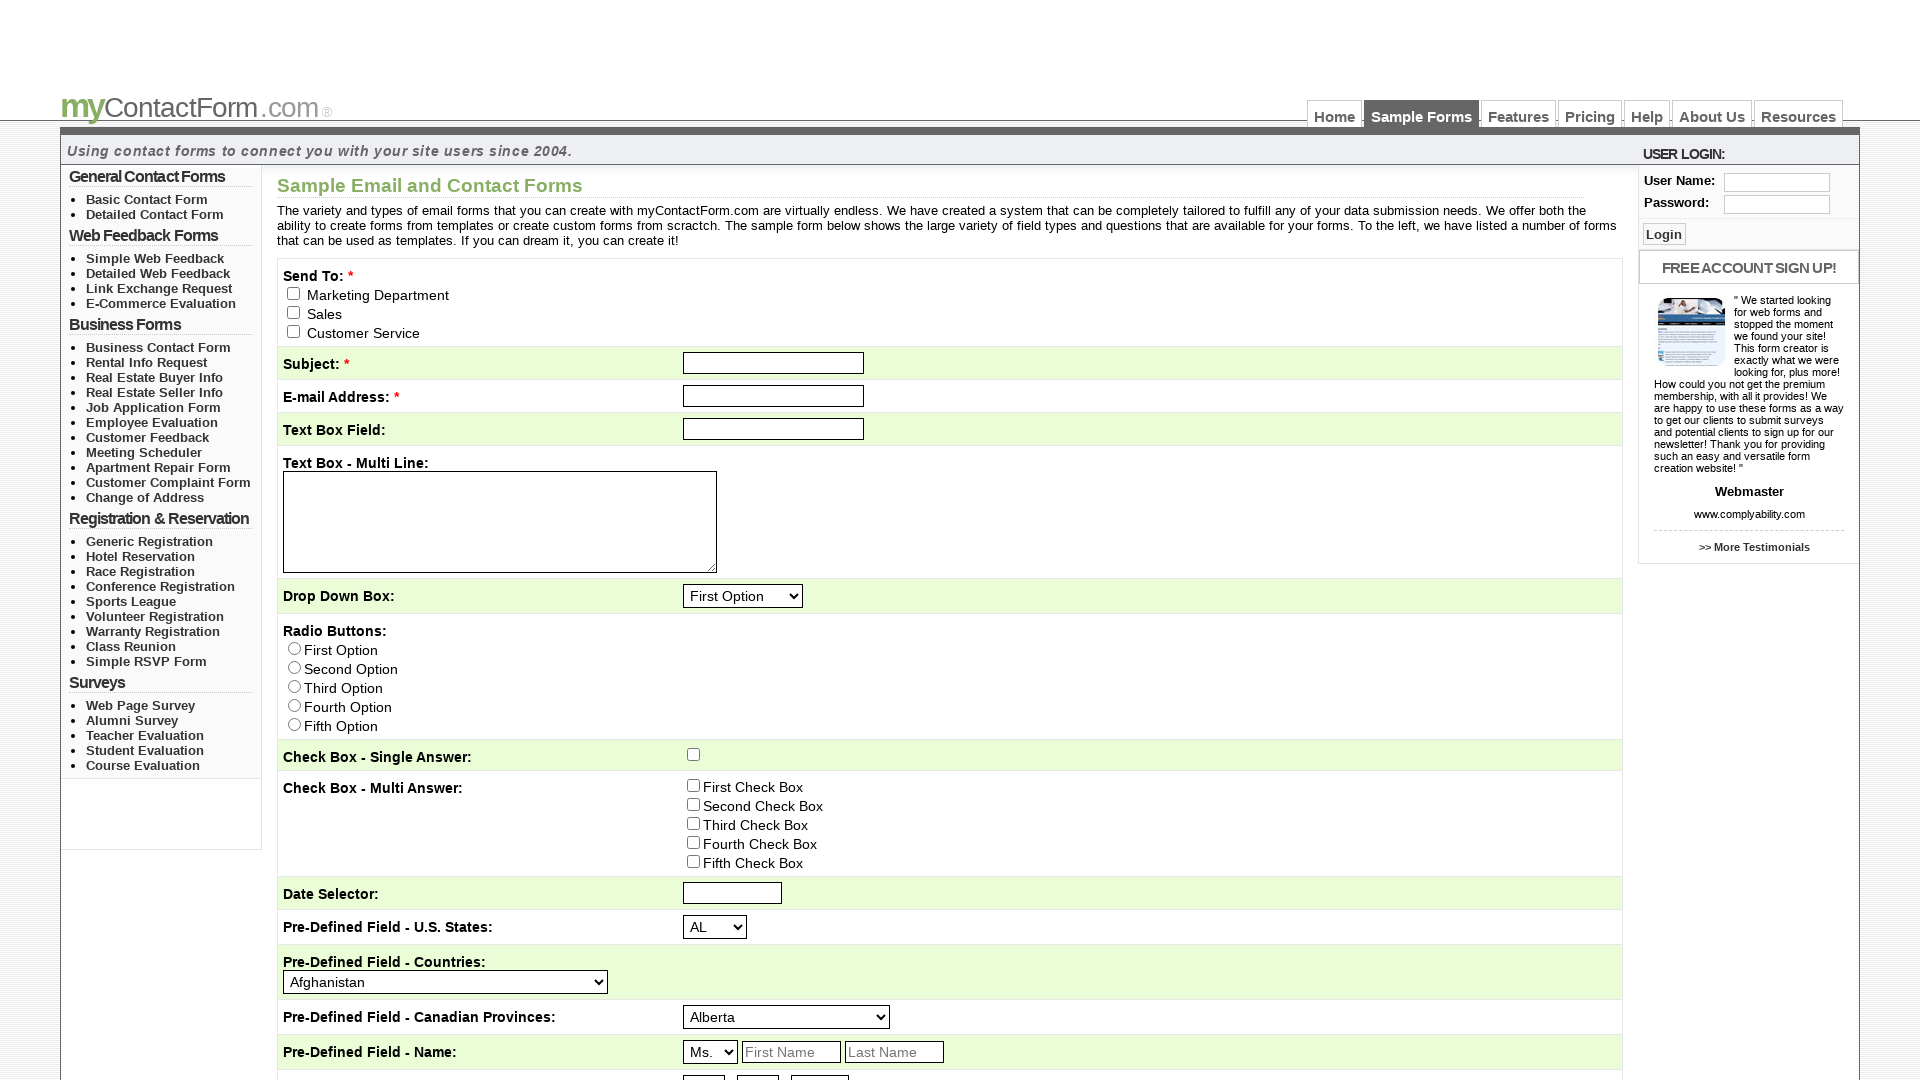

Located checkbox element with value 'Second Check Box'
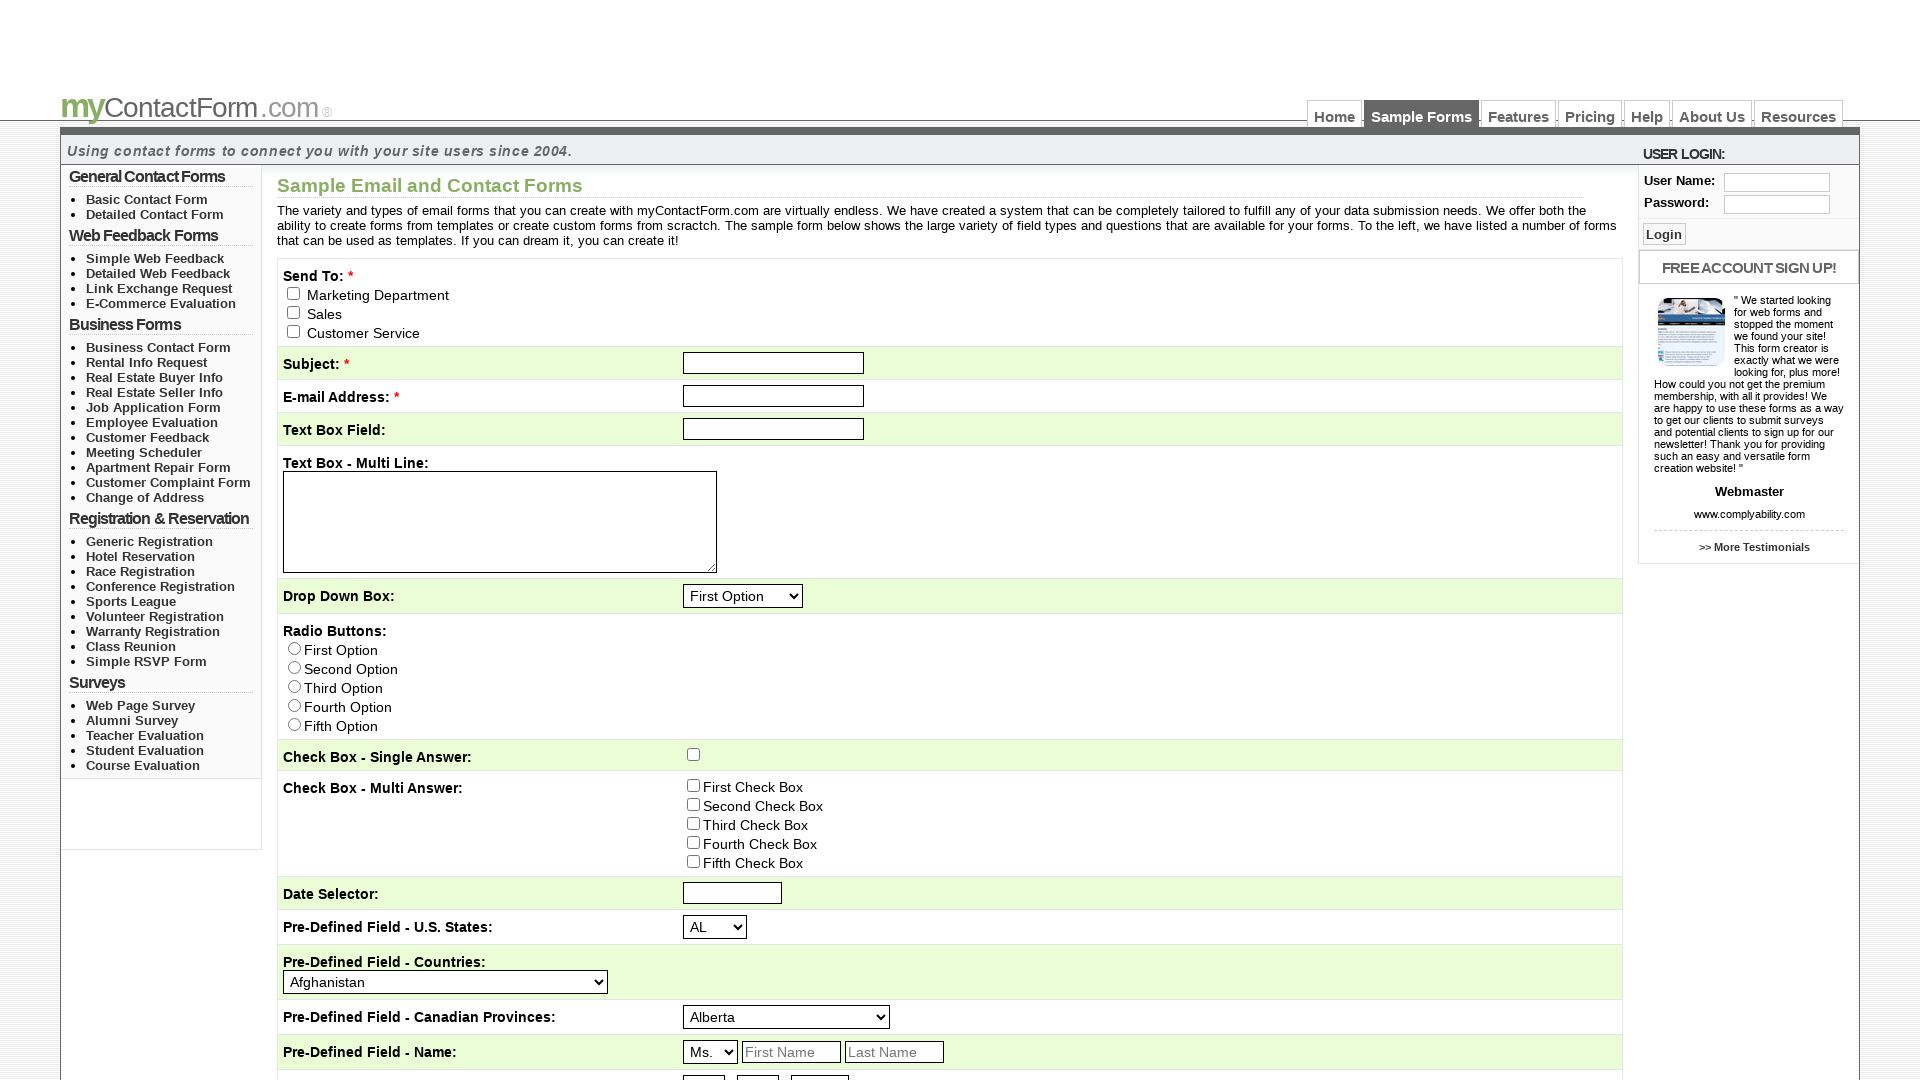

Checkbox became visible on the page
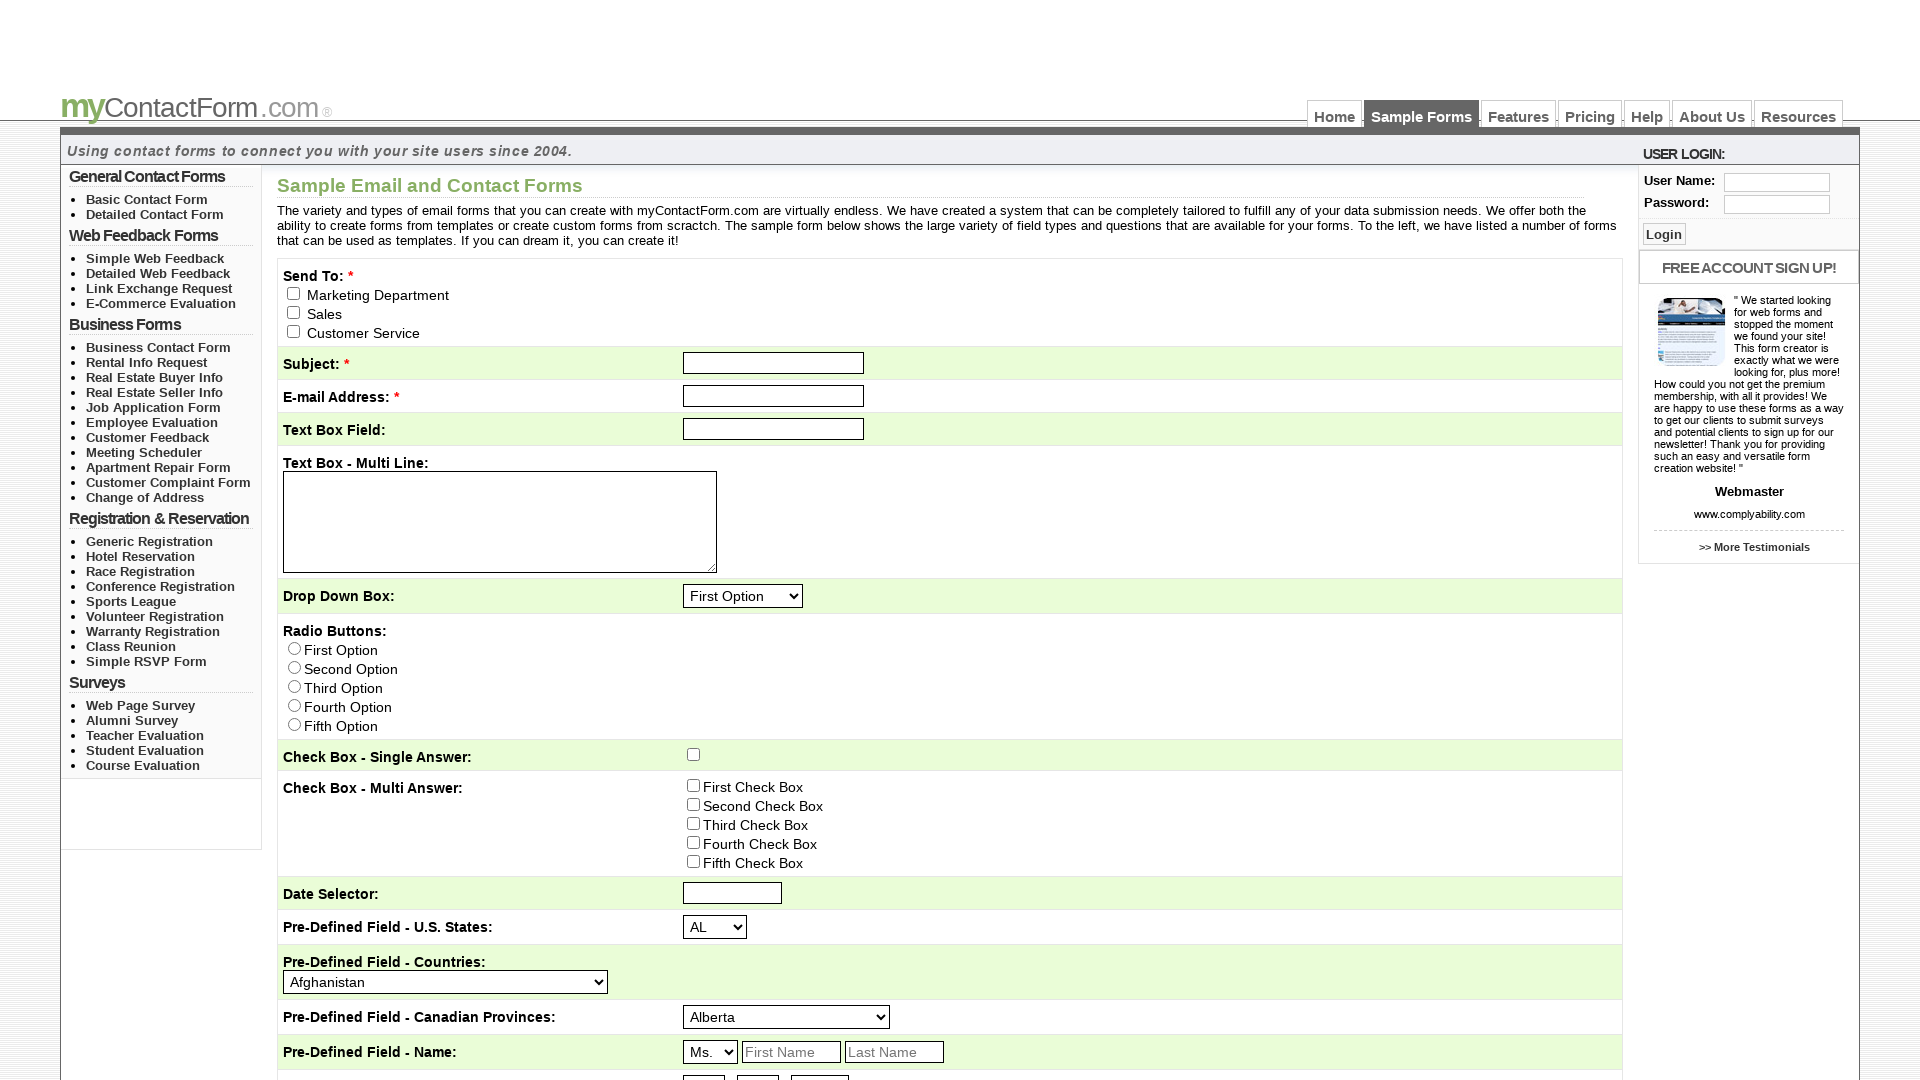

Clicked the 'Second Check Box' checkbox at (694, 804) on input[value='Second Check Box']
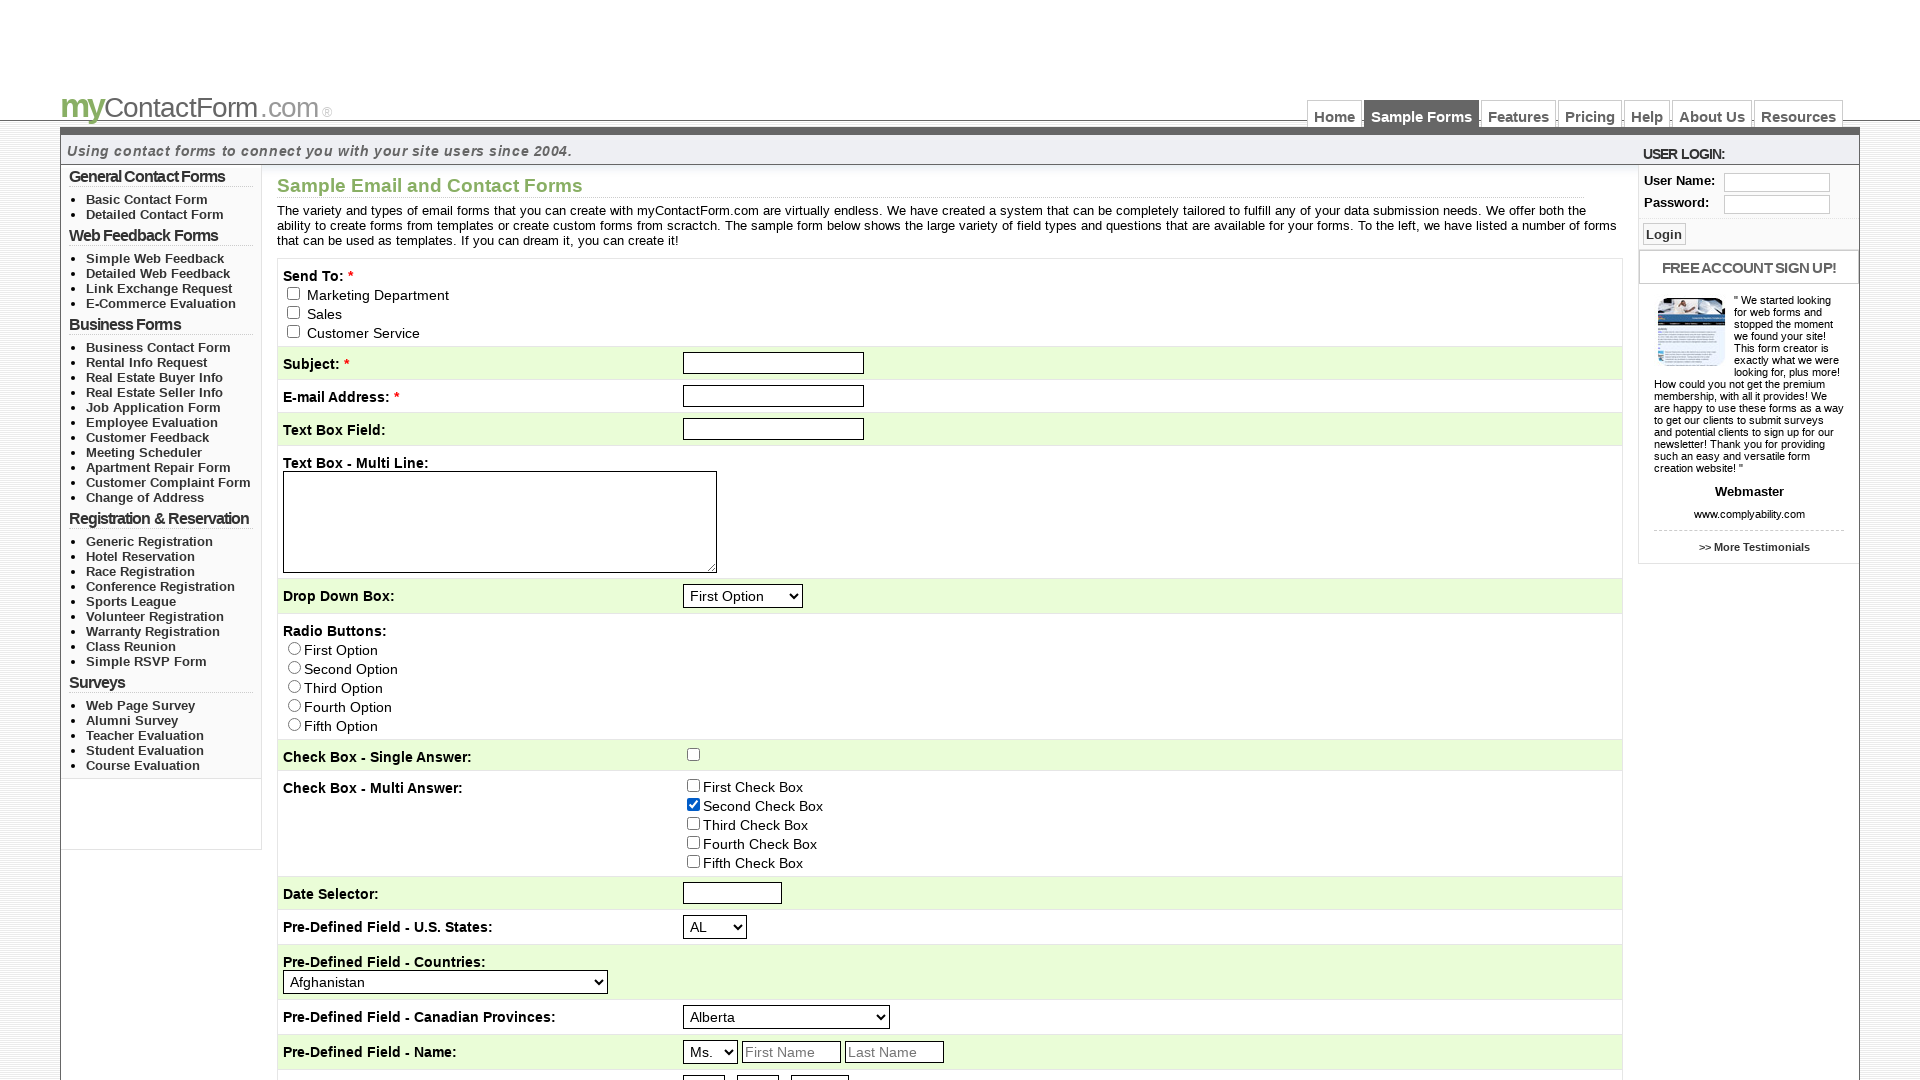

Verified checkbox is selected after clicking
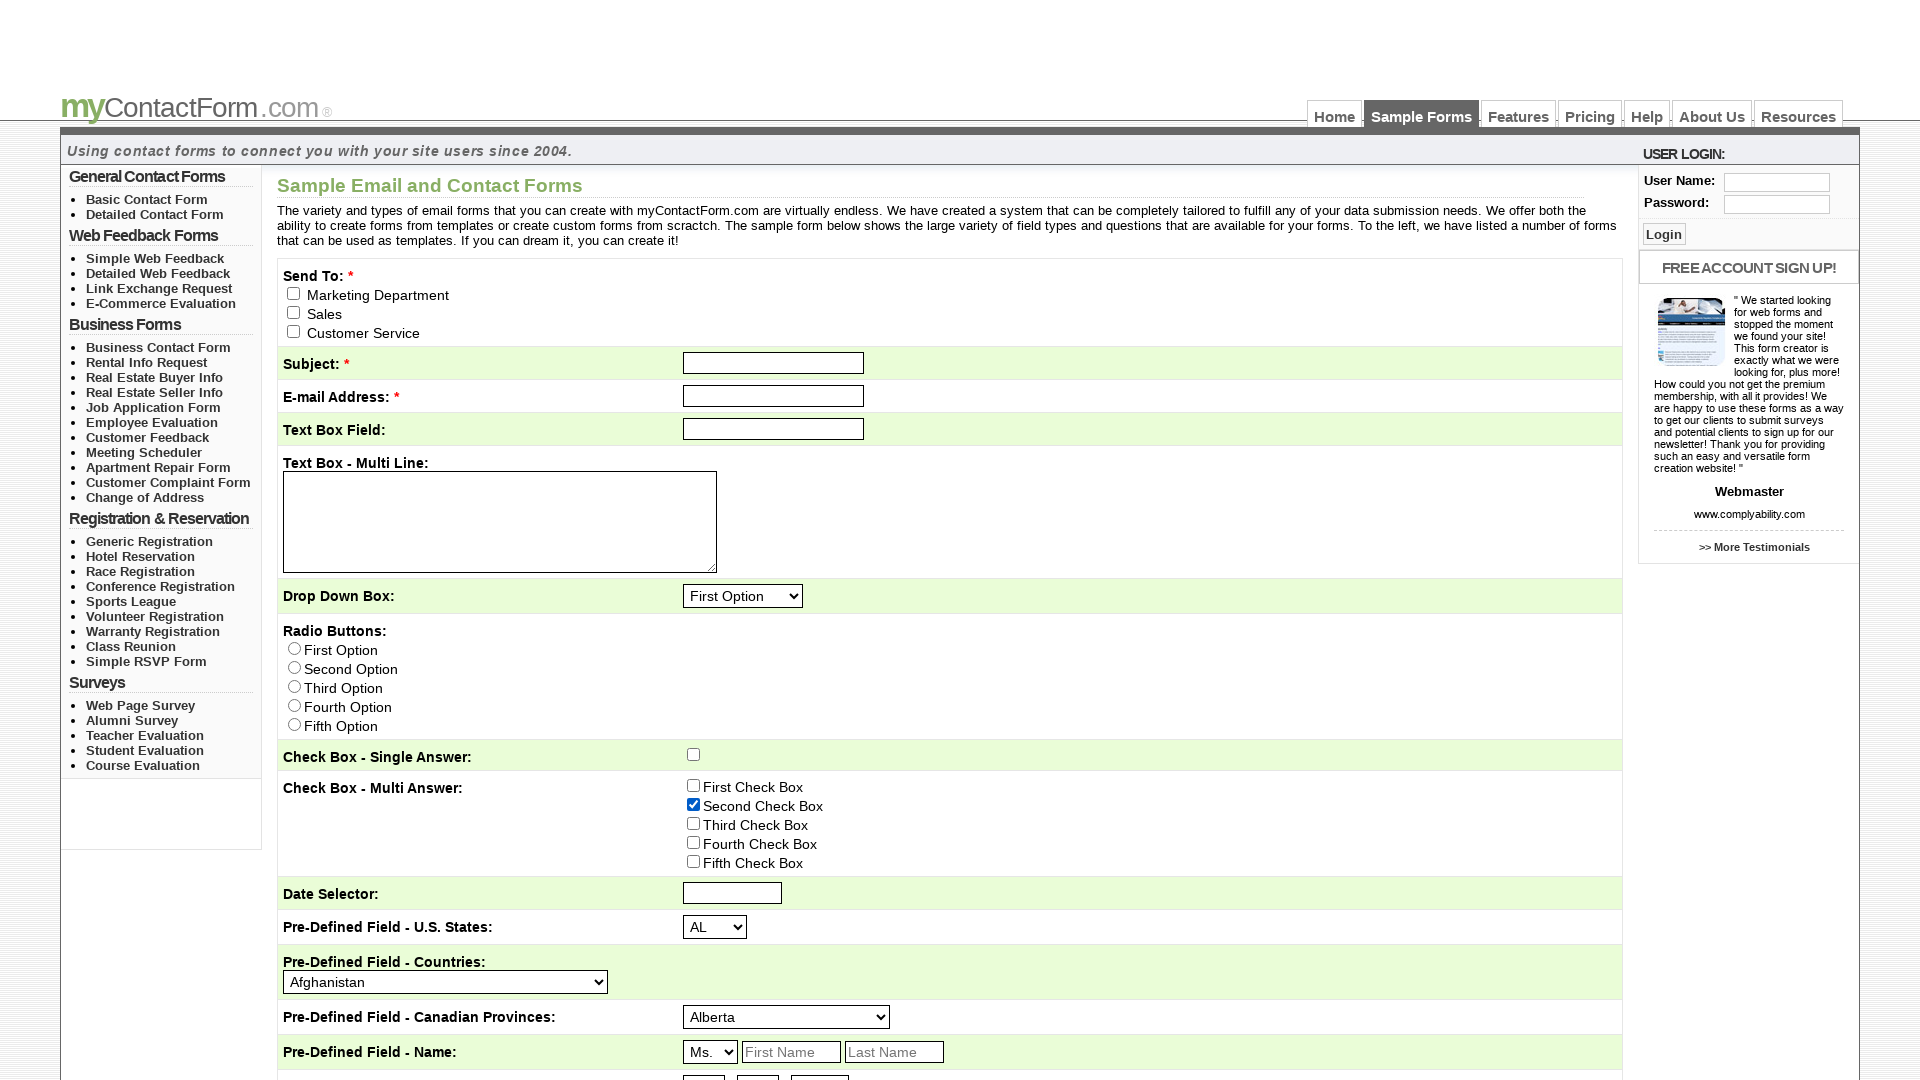

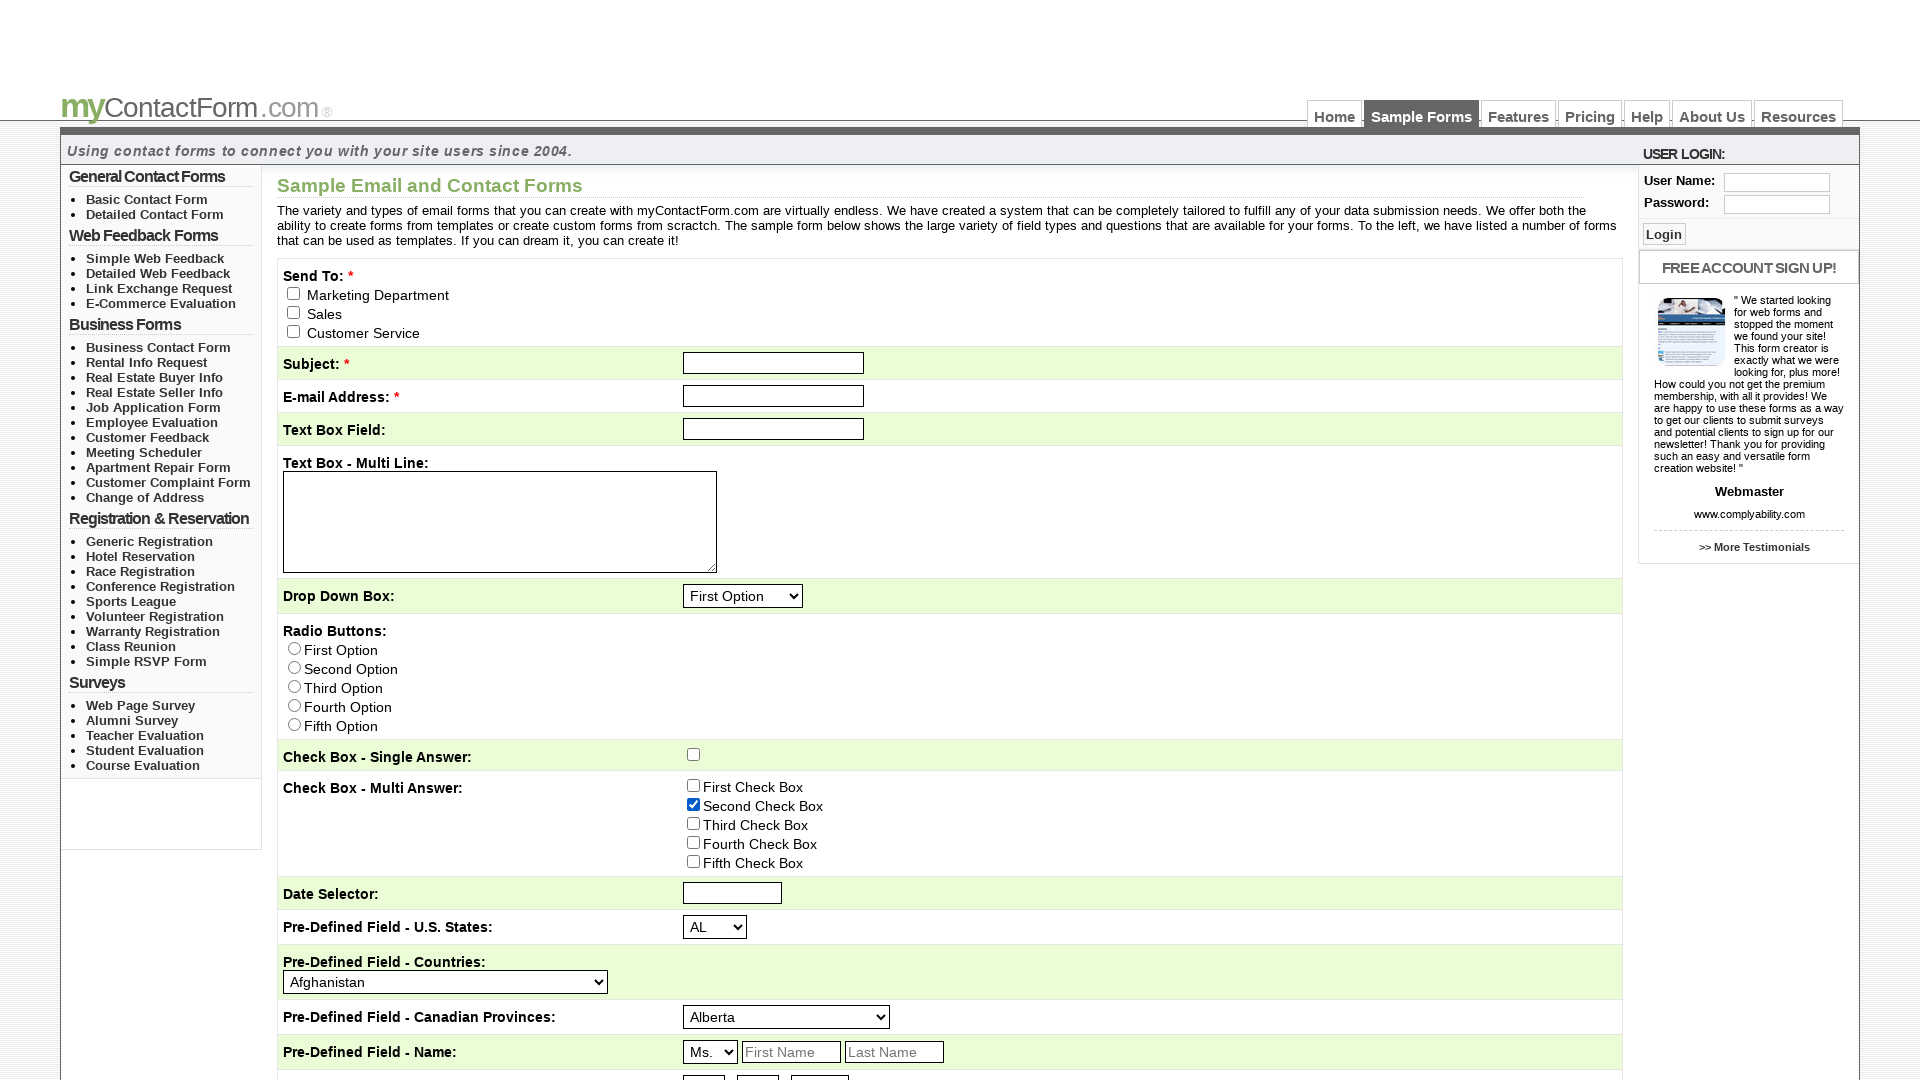